Tests dynamic loading with 10 second wait - clicks start button, waits 10 seconds, then verifies the Hello World text

Starting URL: https://automationfc.github.io/dynamic-loading/

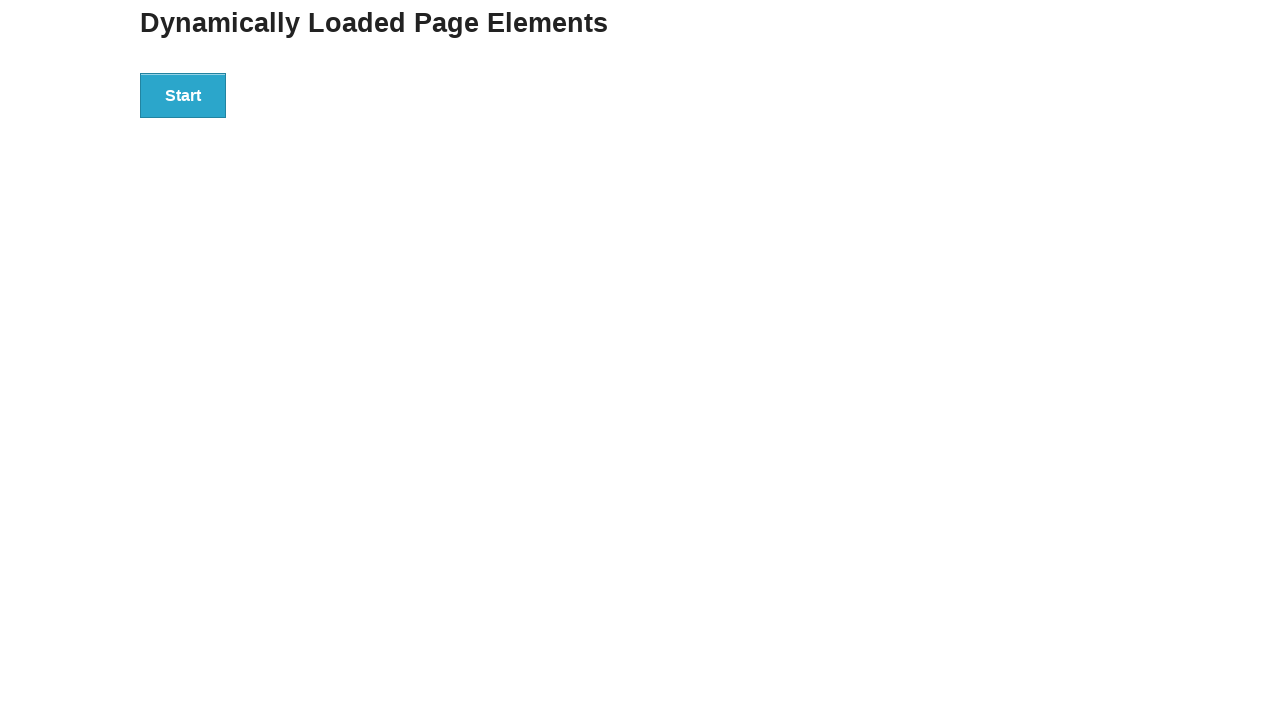

Navigated to dynamic loading page
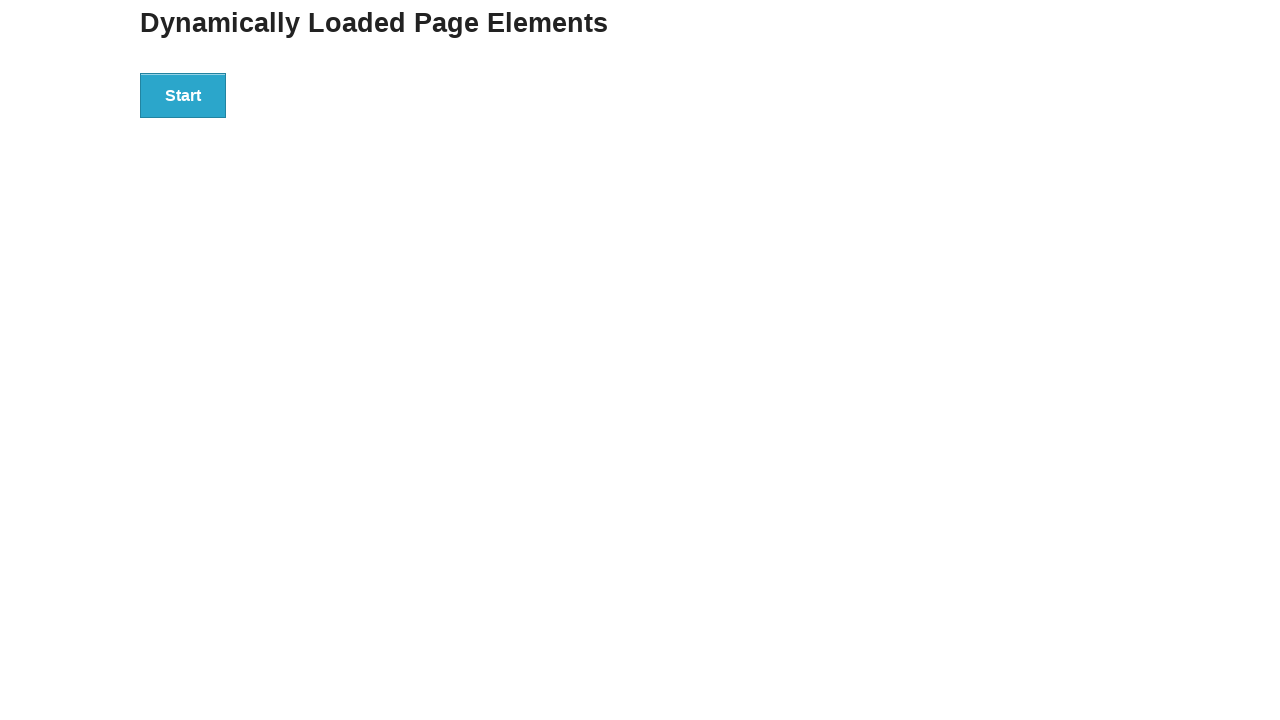

Clicked start button to begin dynamic loading at (183, 95) on div#start>button
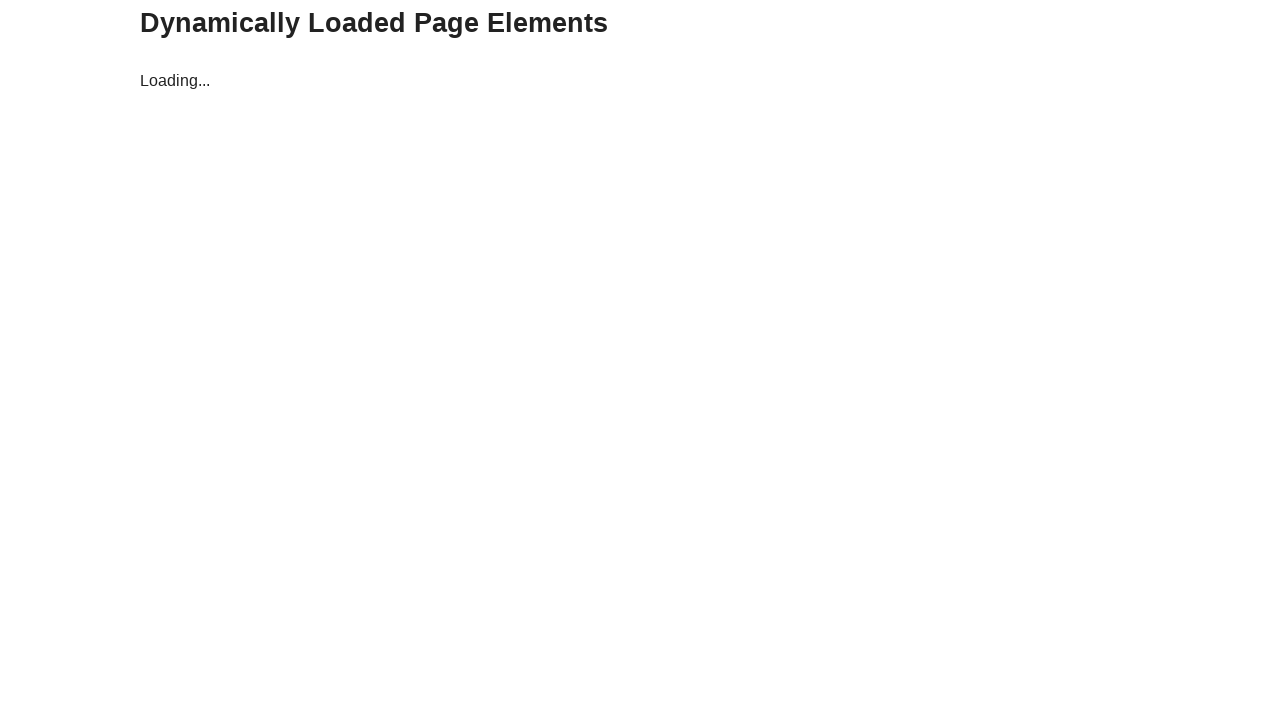

Waited 10 seconds for dynamic content to load
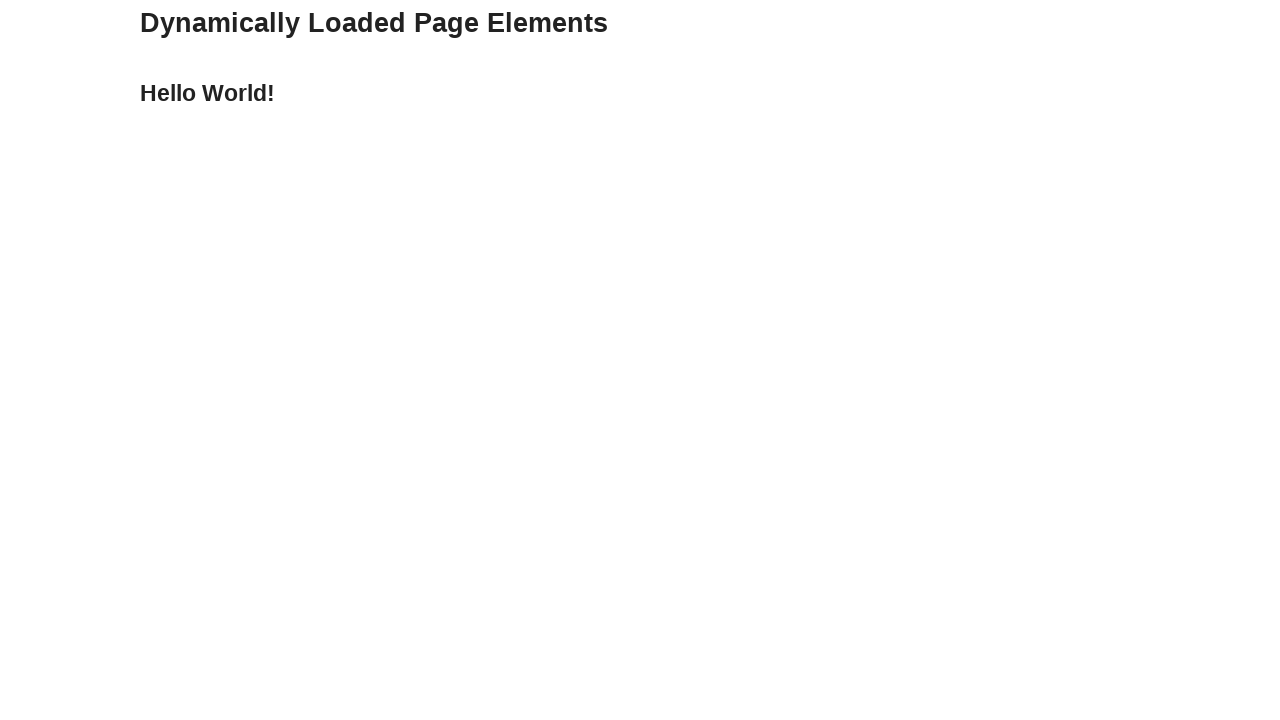

Verified 'Hello World!' text appeared after loading
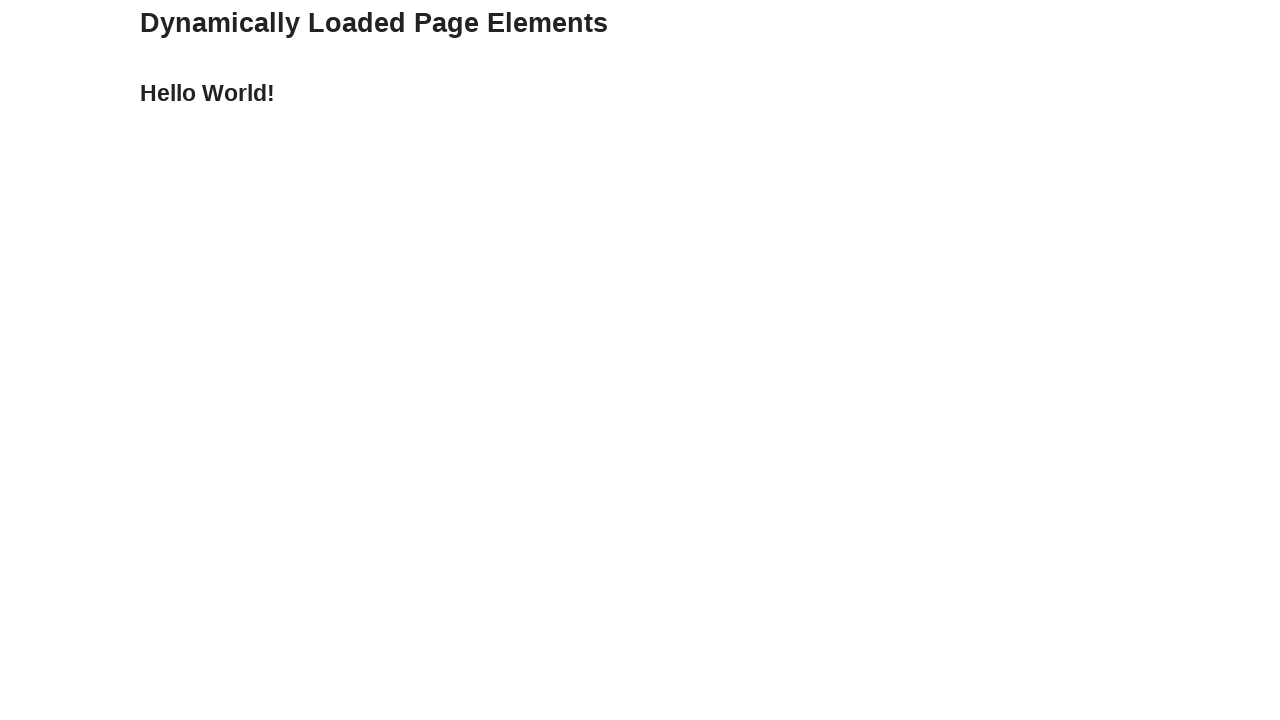

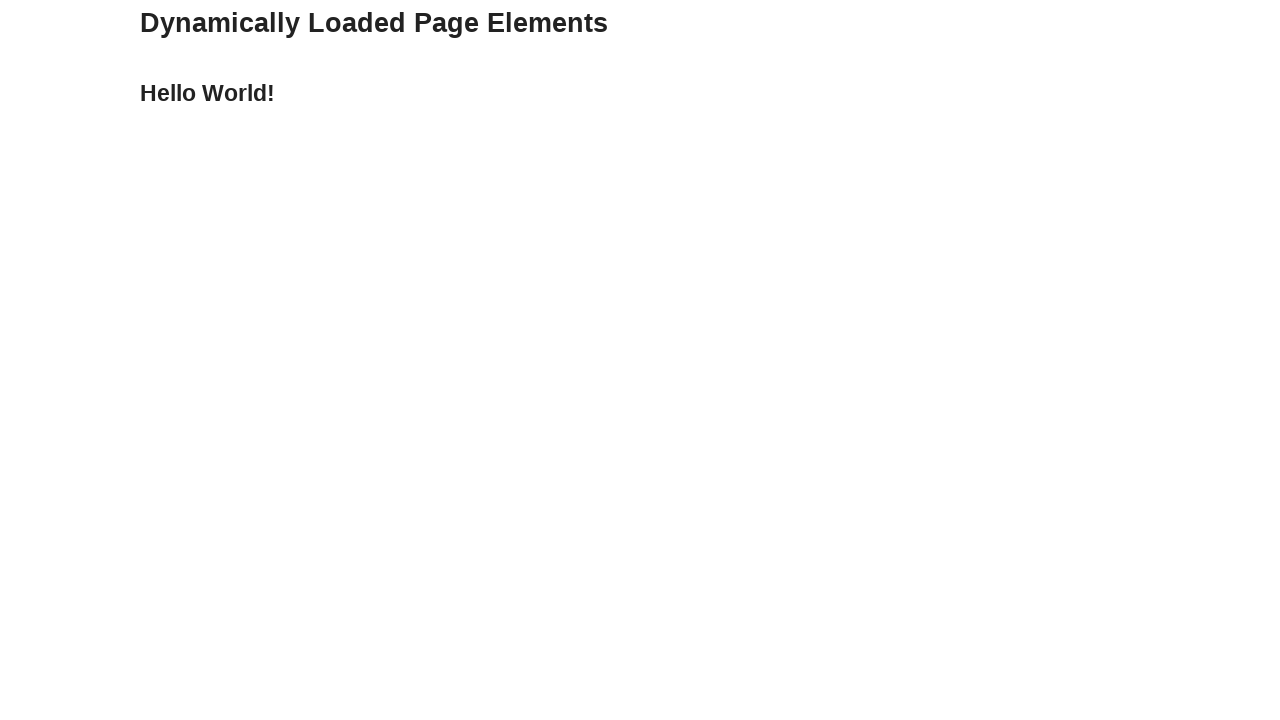